Opens the Flipkart homepage and verifies the page loads successfully

Starting URL: https://www.flipkart.com/

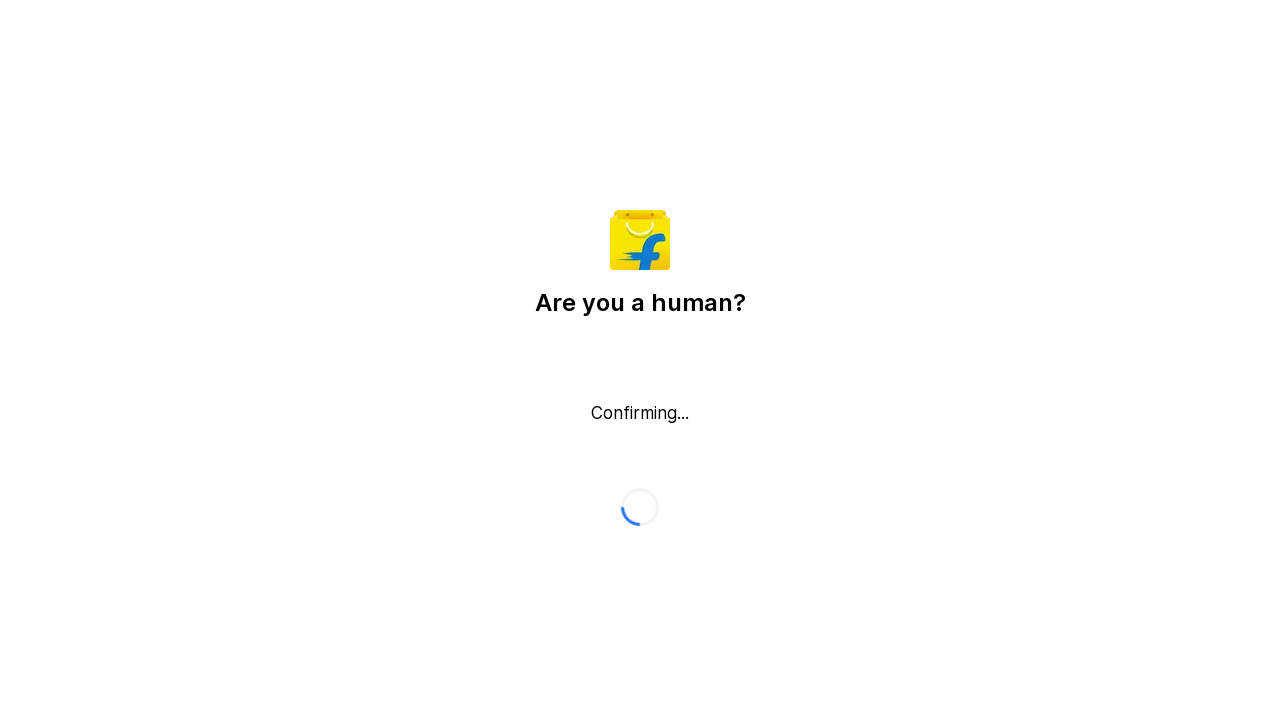

Navigated to Flipkart homepage
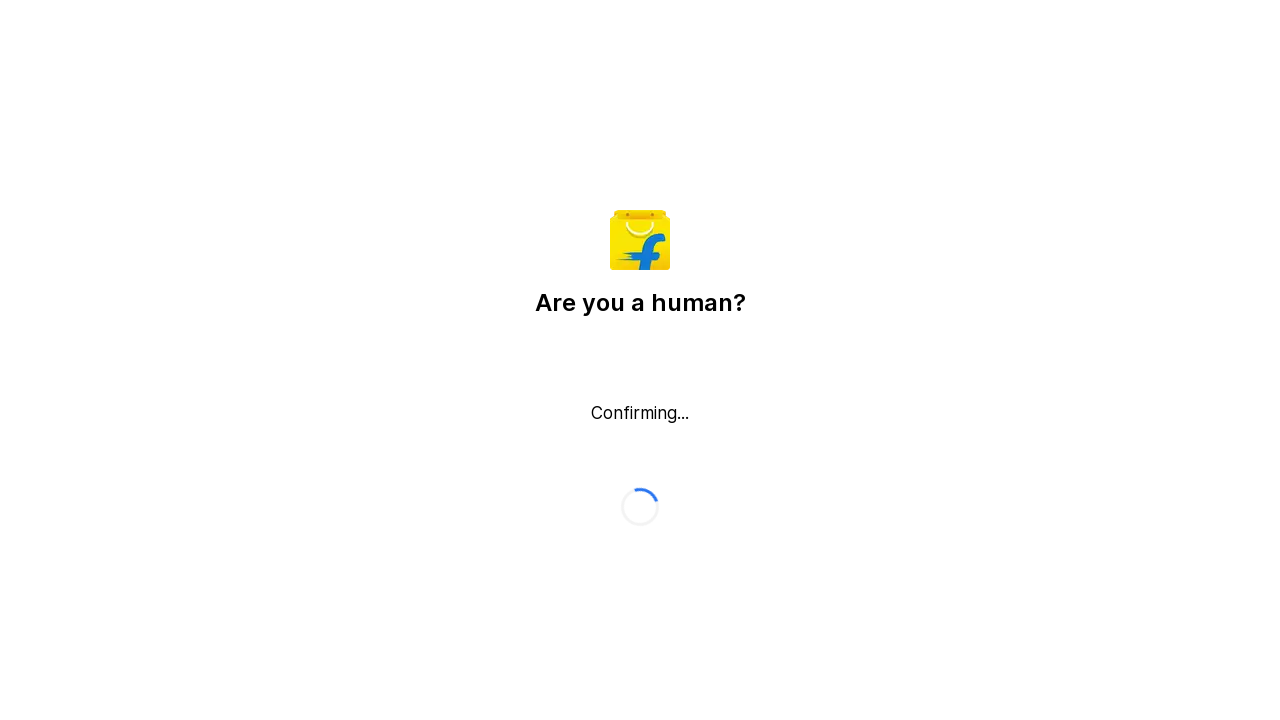

Page DOM content loaded successfully
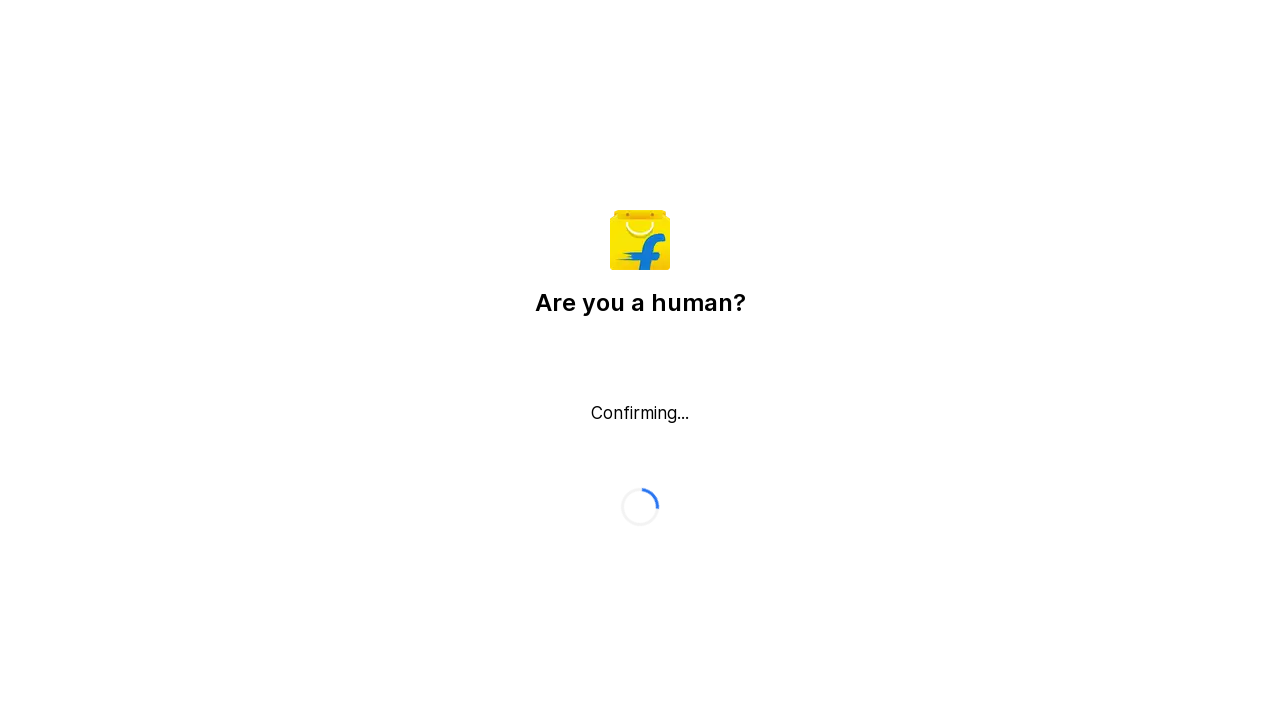

Verified page title is not empty
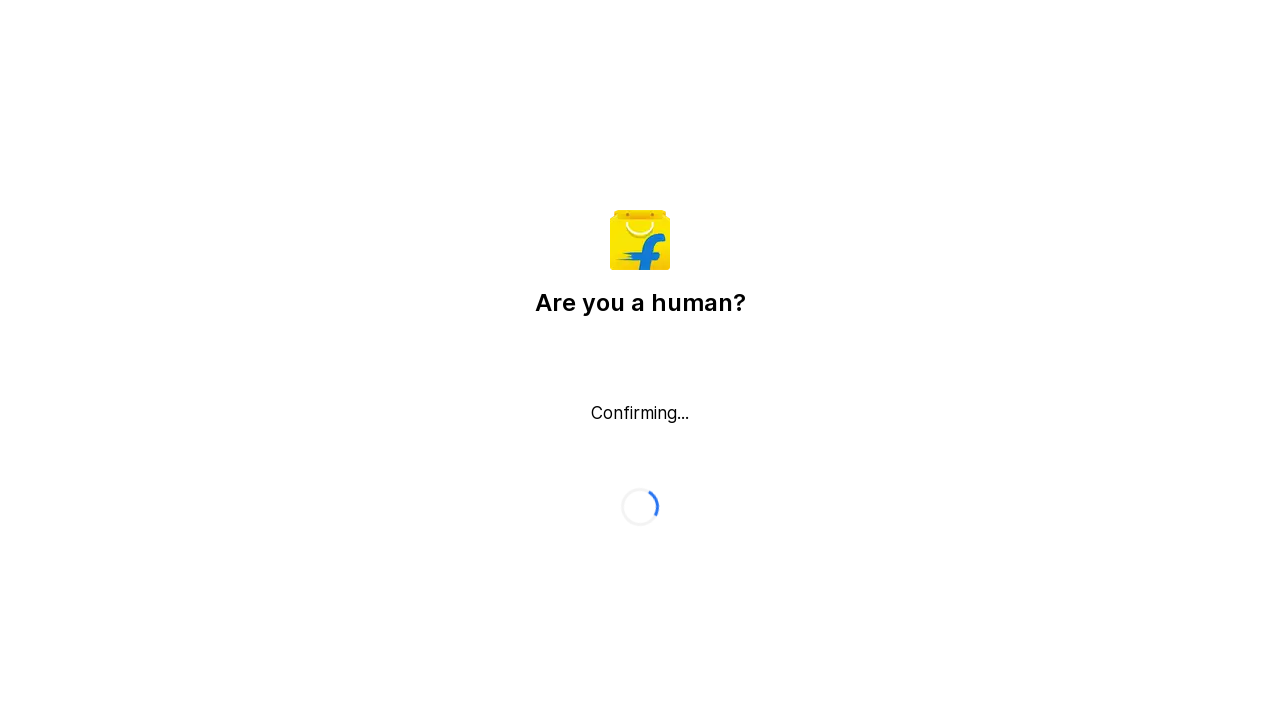

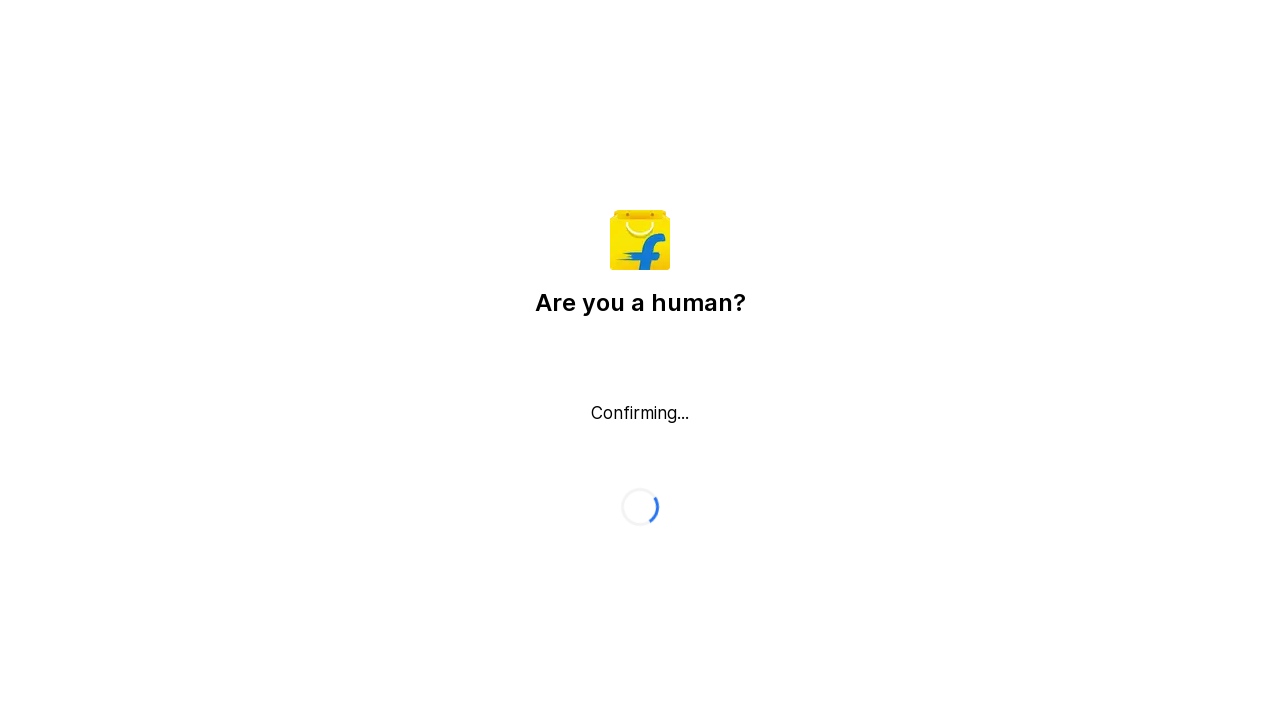